Fills a password field with a value

Starting URL: https://www.selenium.dev/selenium/web/web-form.html

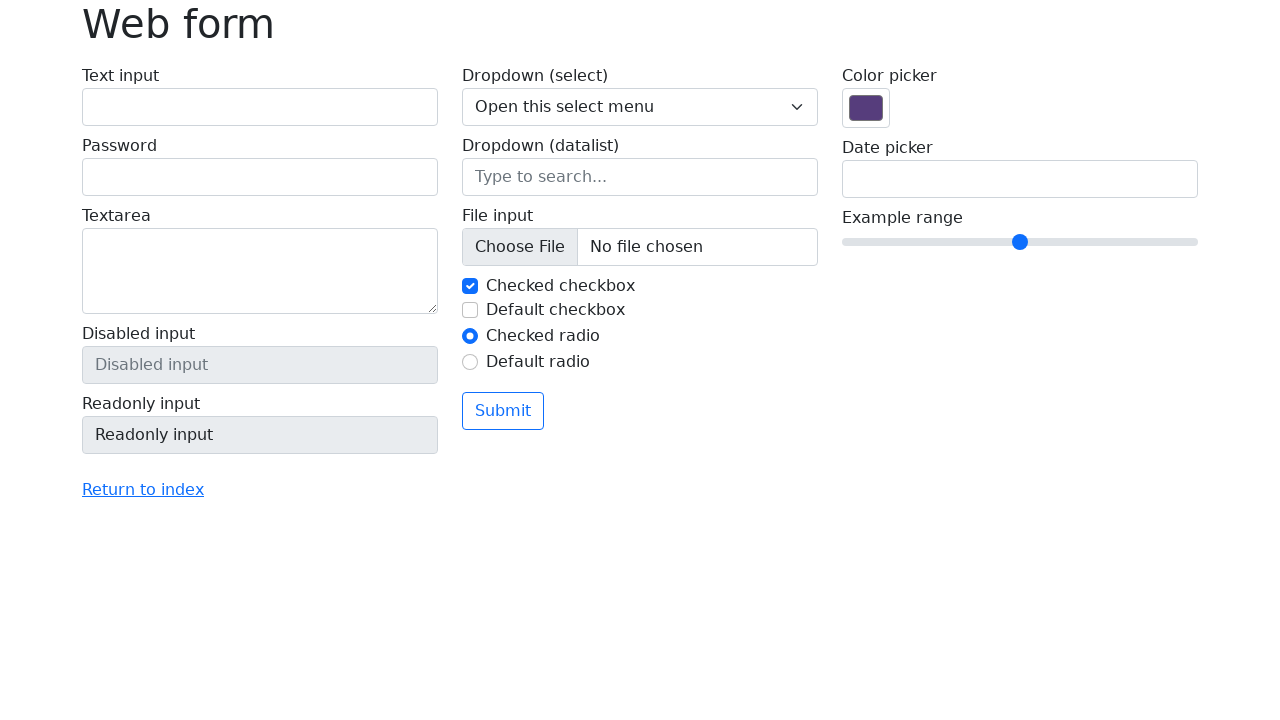

Filled password field with 'Preethi' on input[name='my-password']
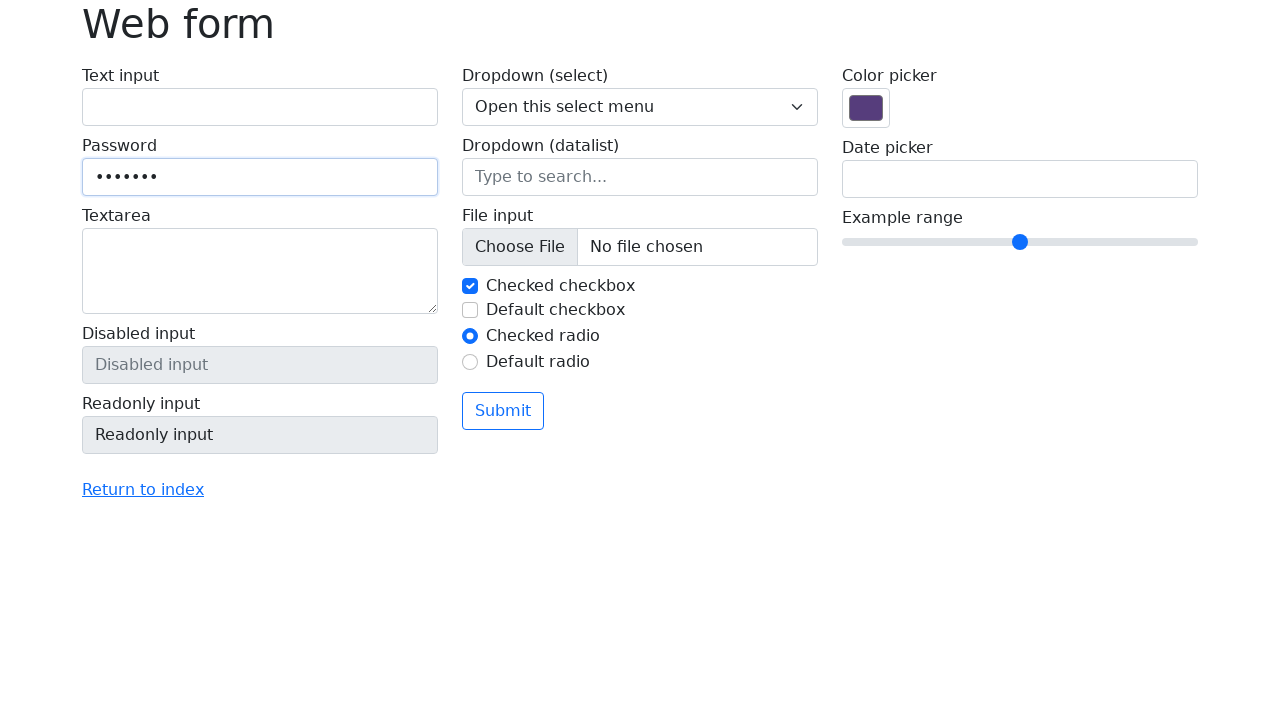

Located password field element
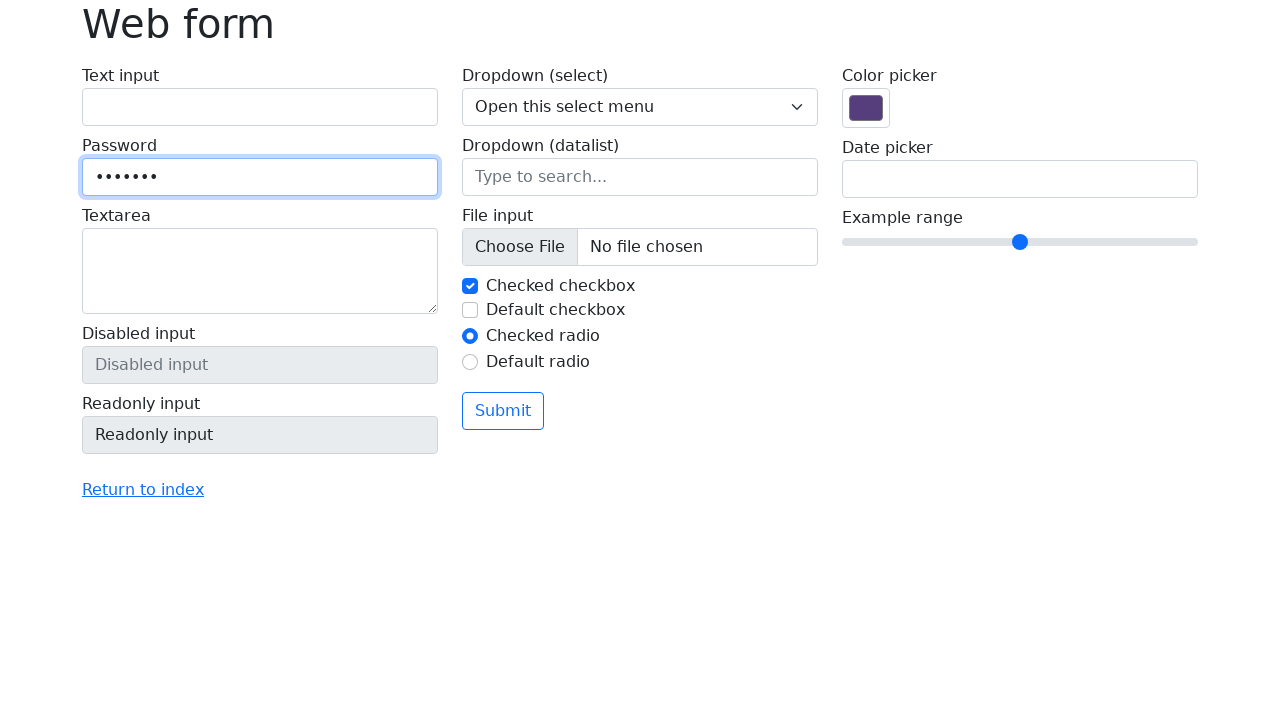

Verified password field contains 'Preethi'
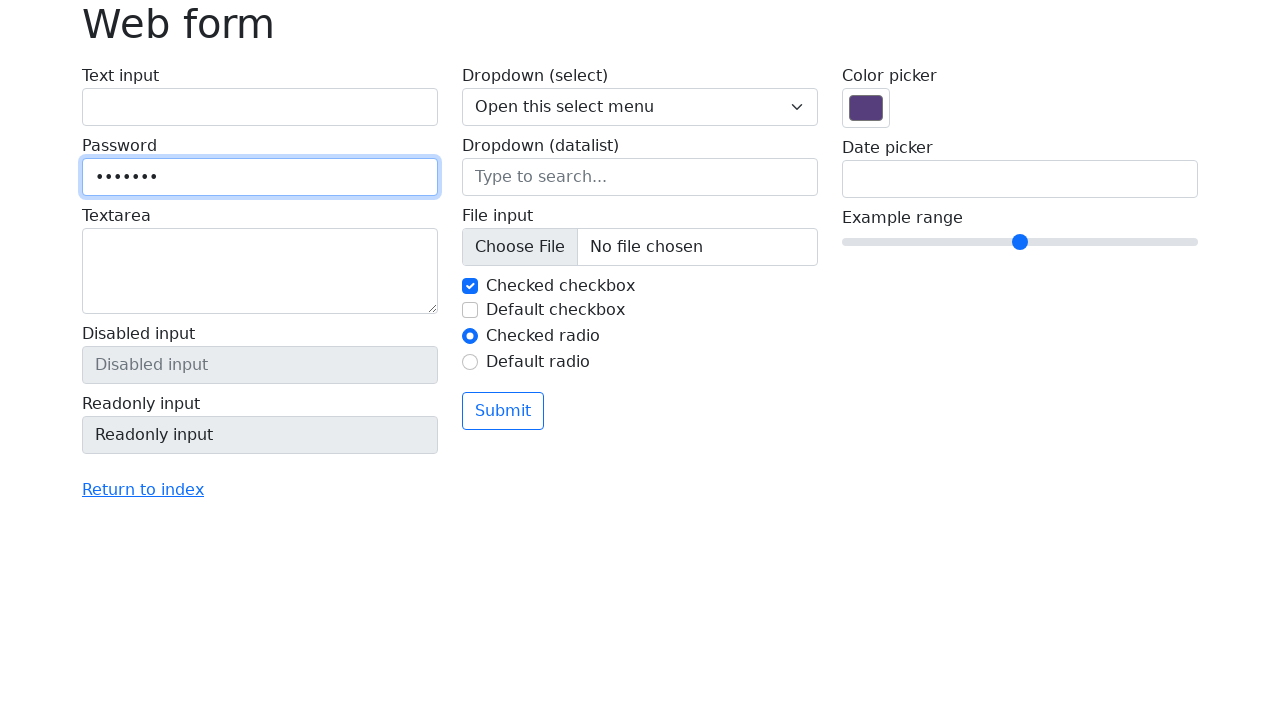

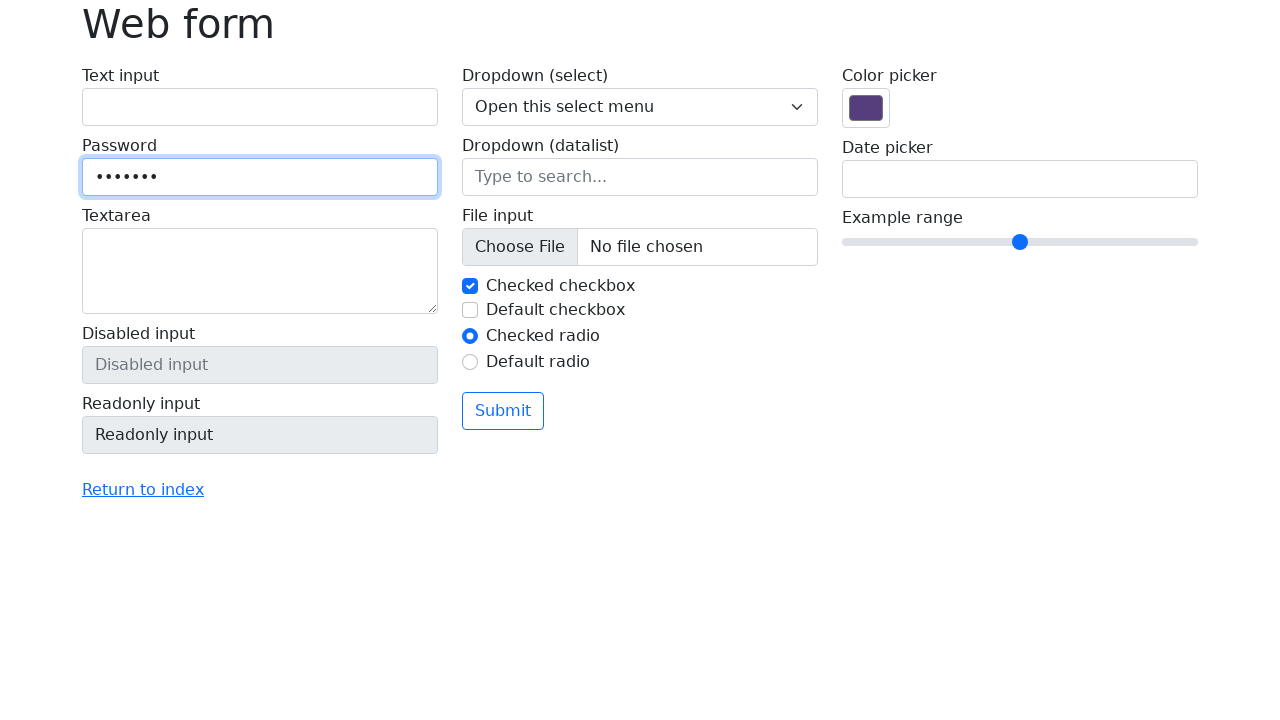